Tests clicking a button that has a dynamic ID by using a CSS class selector instead of an ID selector

Starting URL: http://uitestingplayground.com/dynamicid

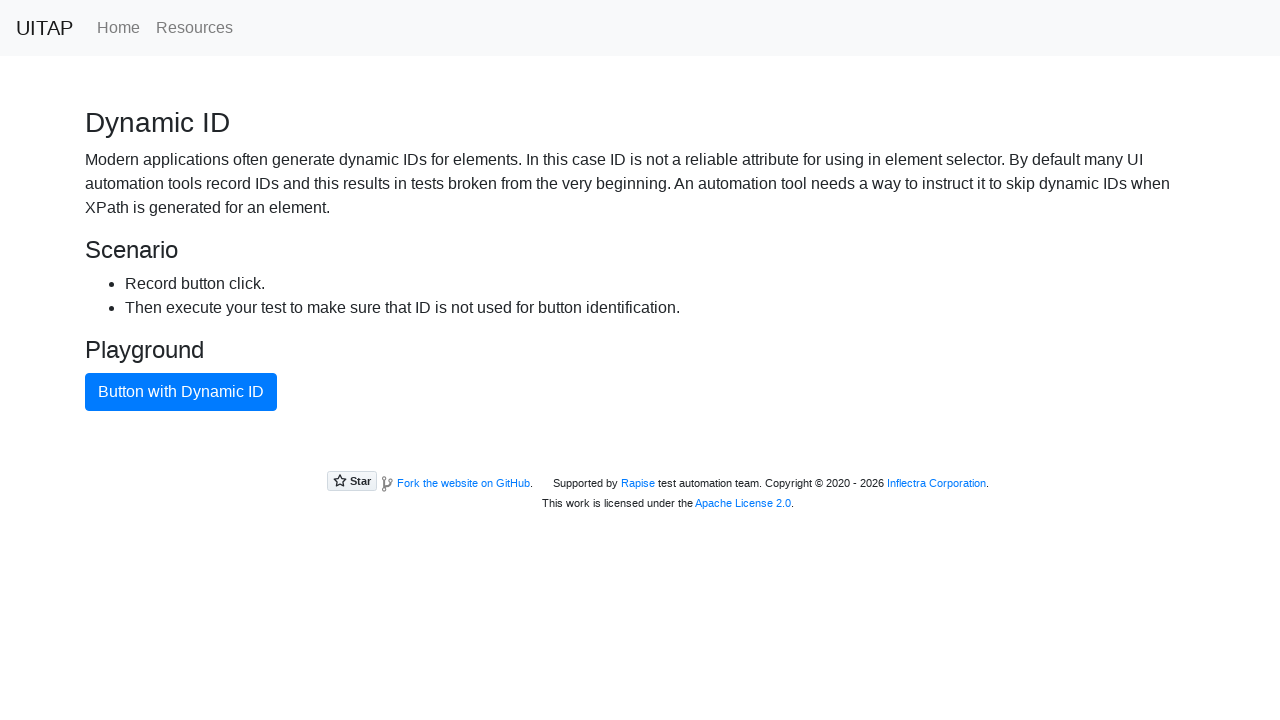

Clicked the primary button using CSS class selector to bypass dynamic ID at (181, 392) on .btn-primary
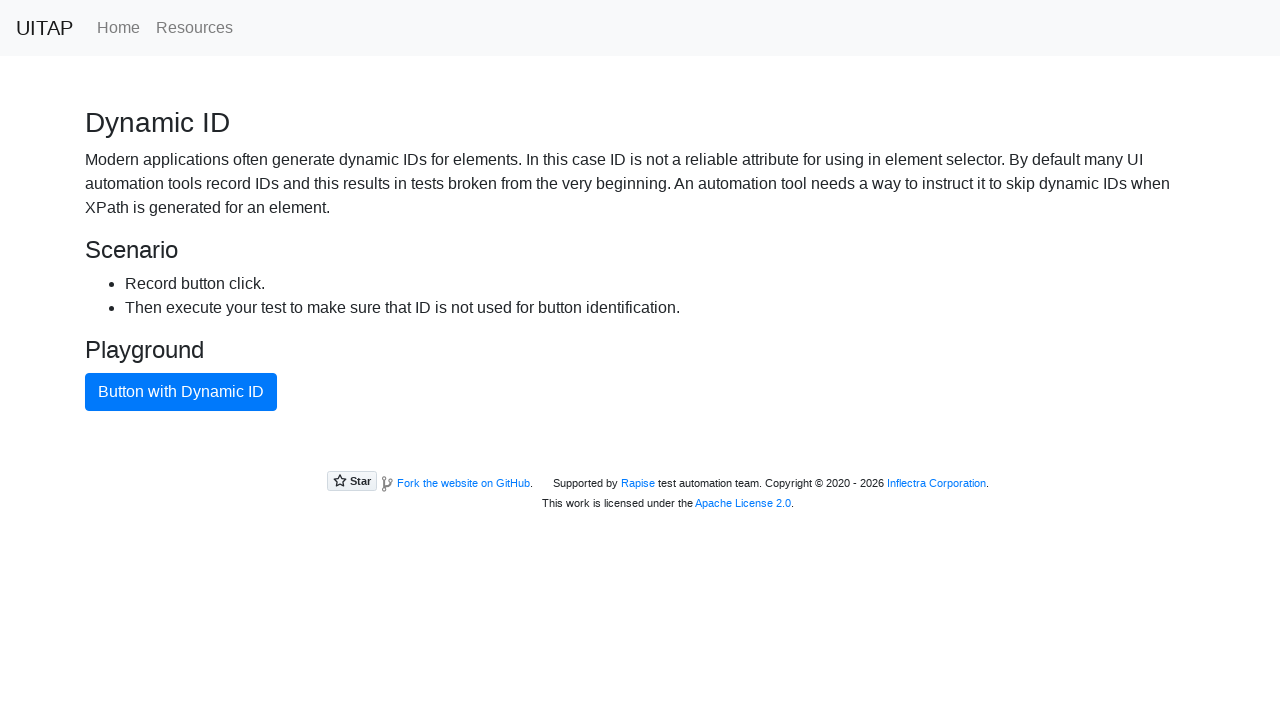

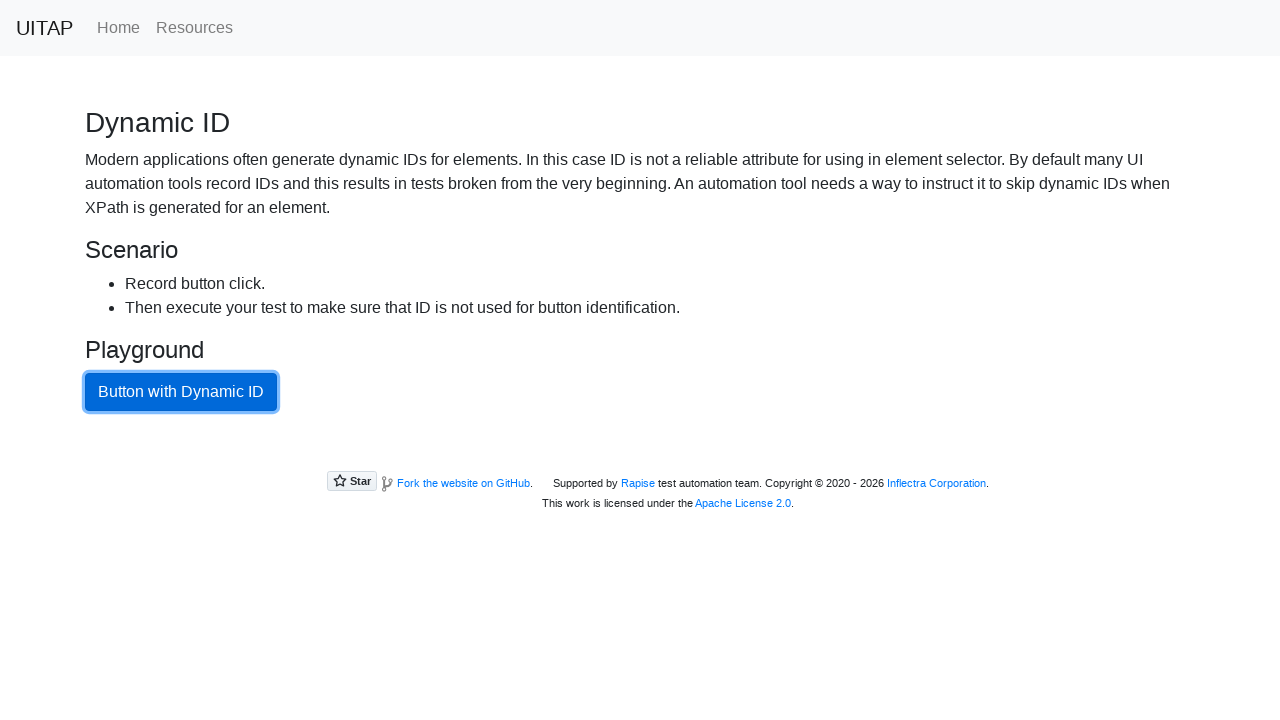